Selects "Option 1" from the dropdown and verifies it is selected

Starting URL: http://the-internet.herokuapp.com/dropdown

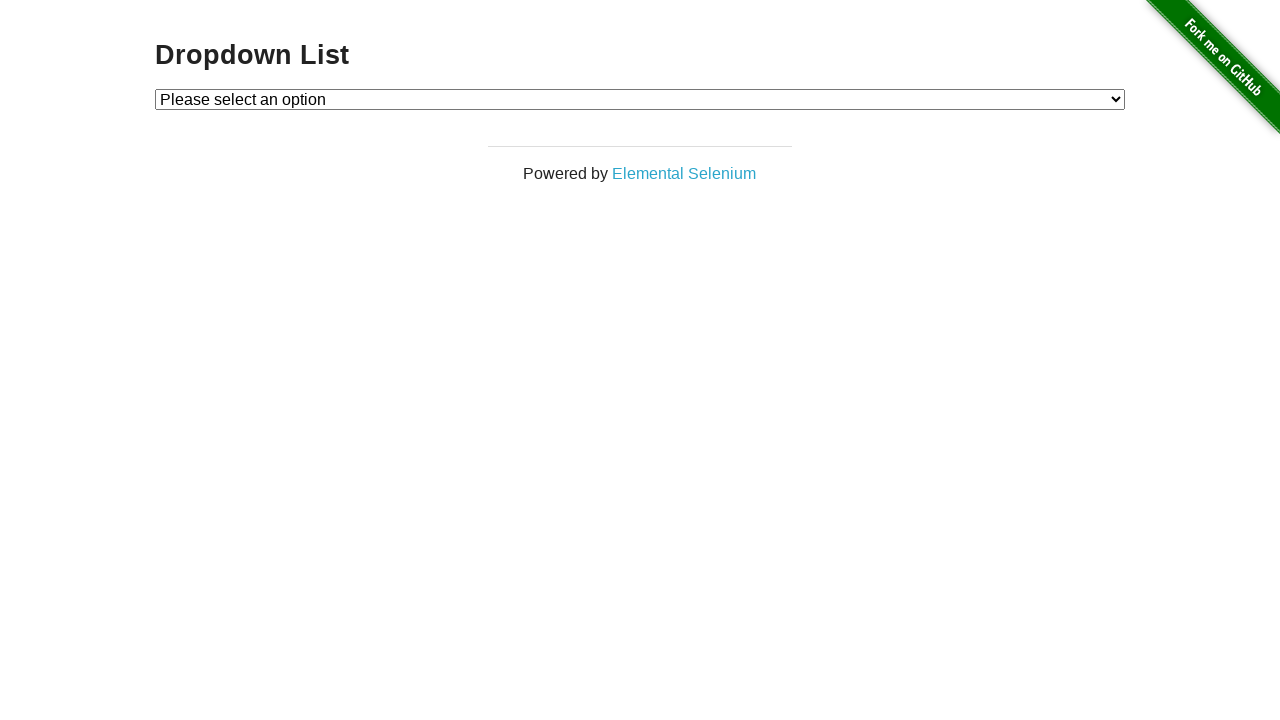

Selected 'Option 1' from dropdown by value on select#dropdown
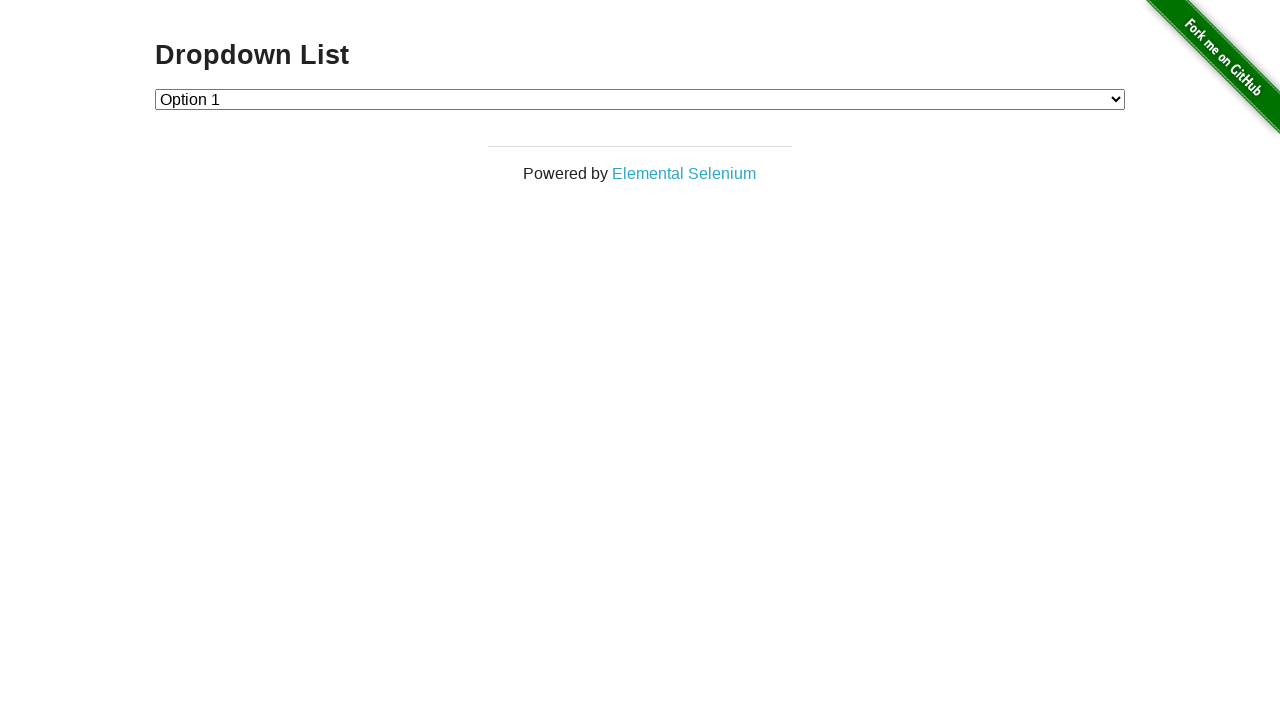

Located dropdown element
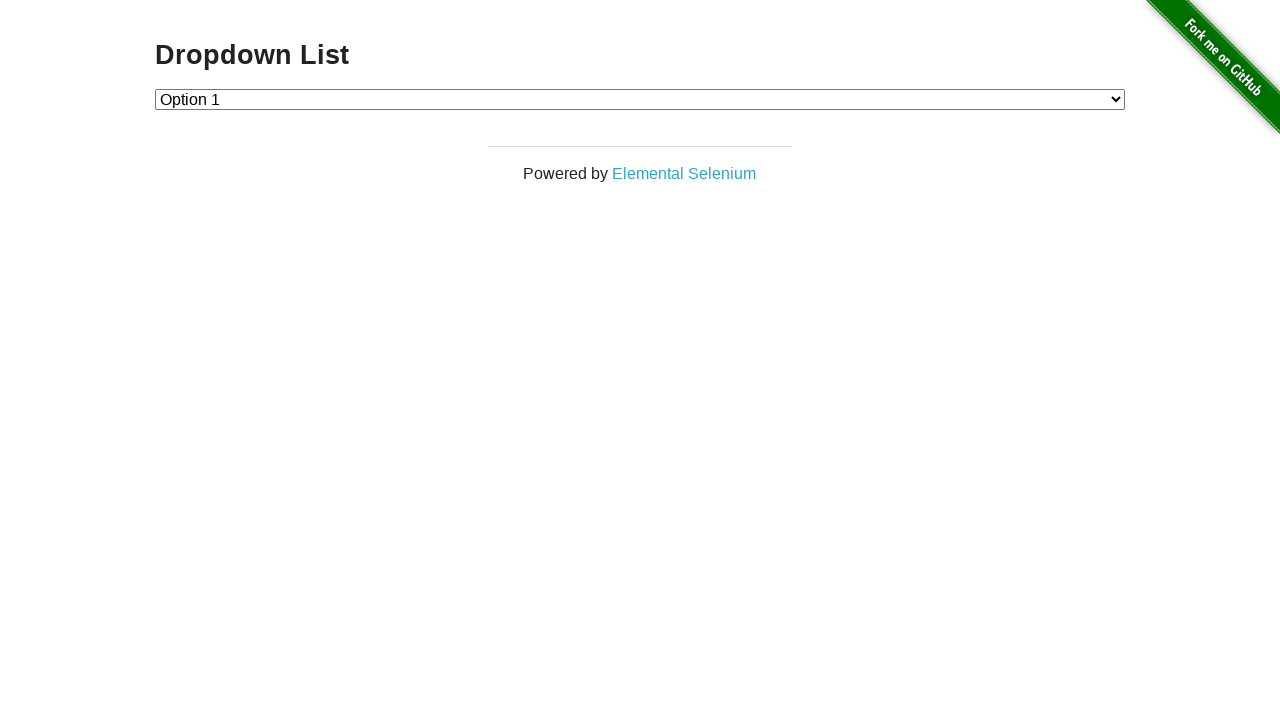

Located selected option in dropdown
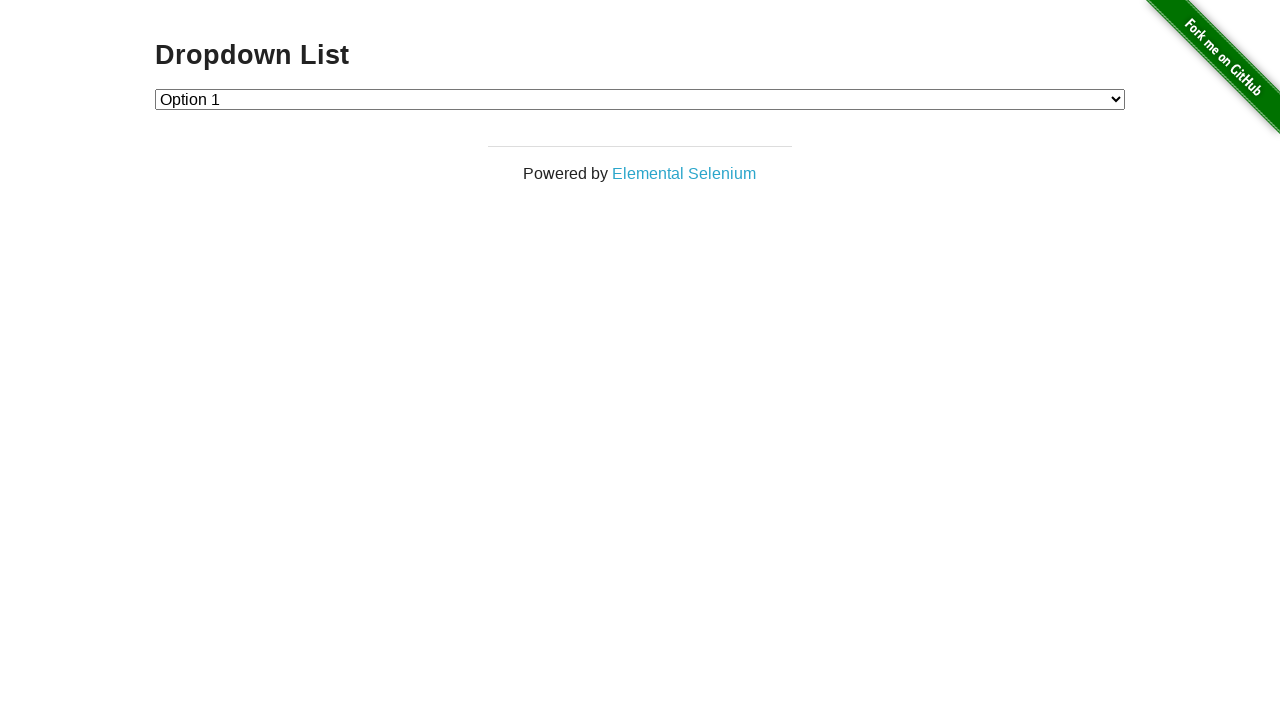

Verified that 'Option 1' is selected
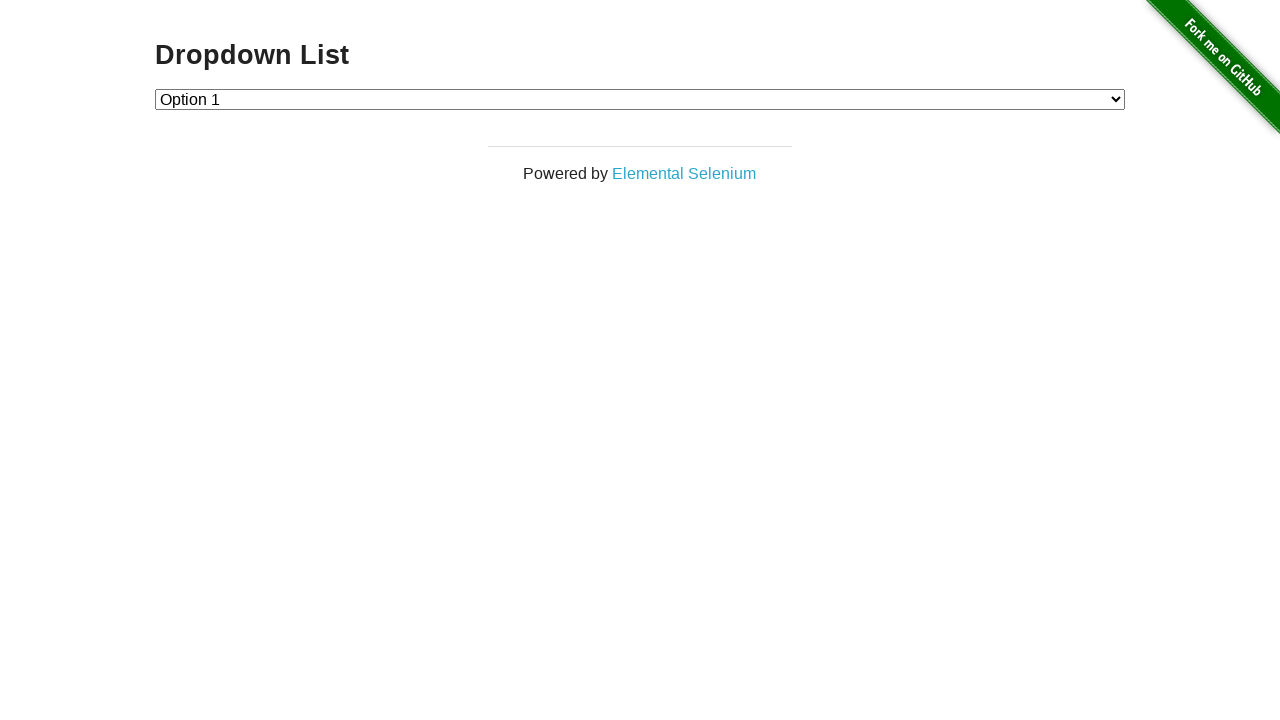

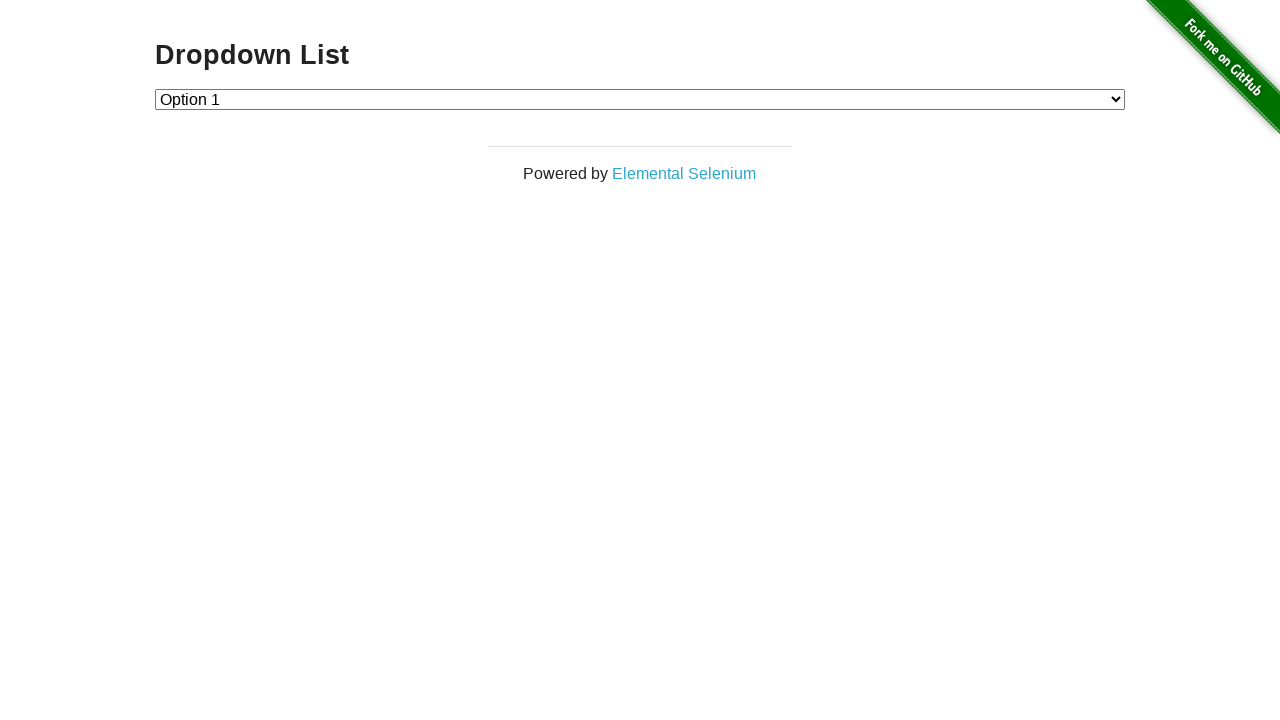